Tests drag and drop functionality on the jQuery UI droppable demo page by switching to the demo iframe and dragging an element to a drop target.

Starting URL: https://jqueryui.com/droppable/

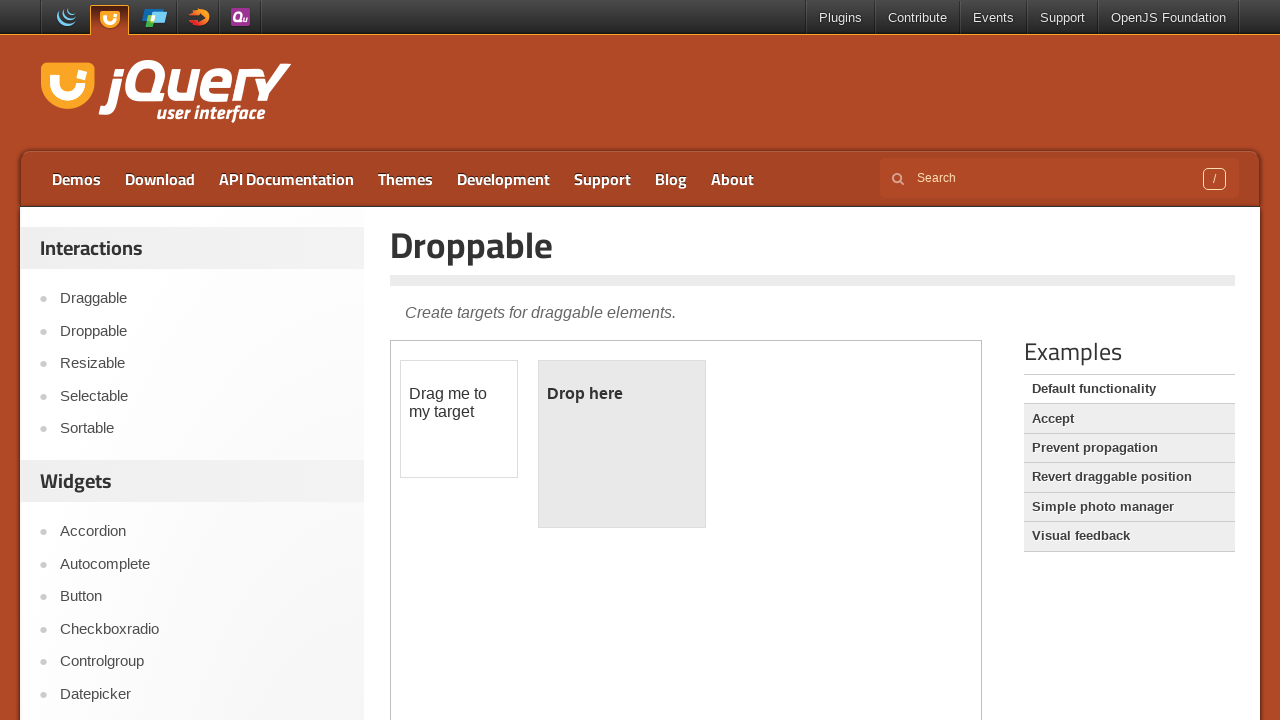

Located the demo iframe
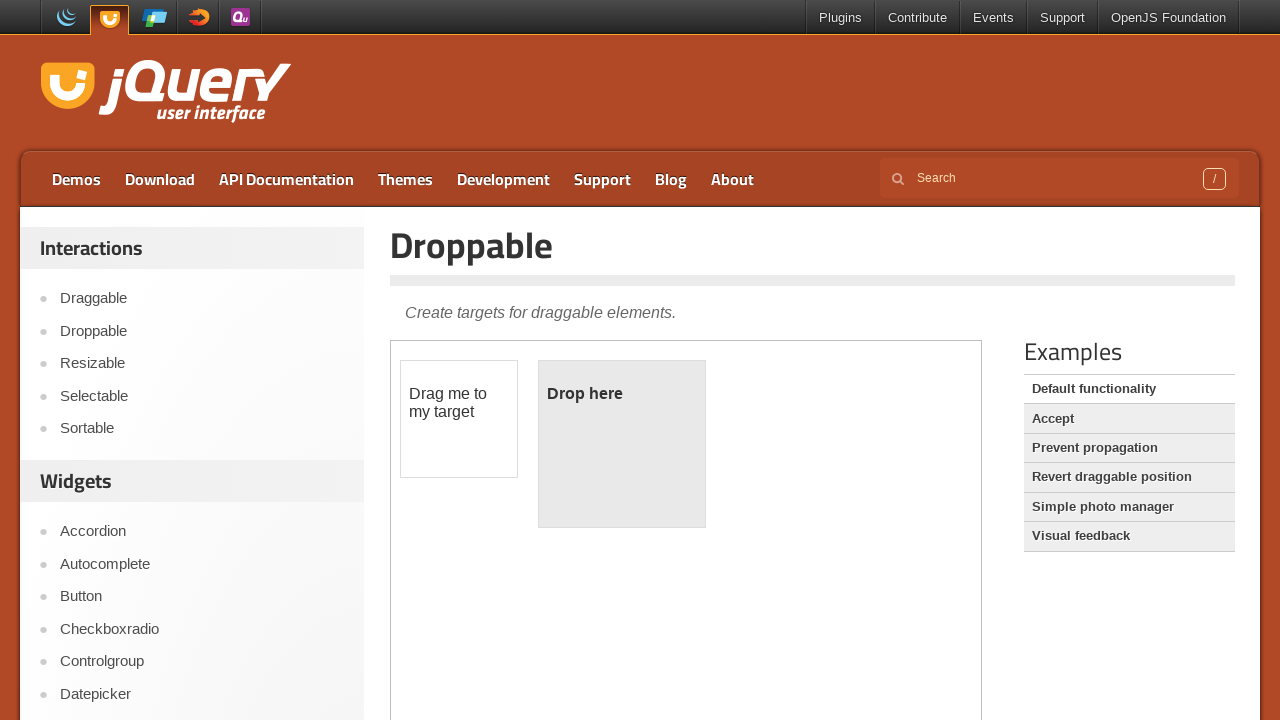

Clicked on the draggable element at (459, 419) on iframe.demo-frame >> internal:control=enter-frame >> #draggable
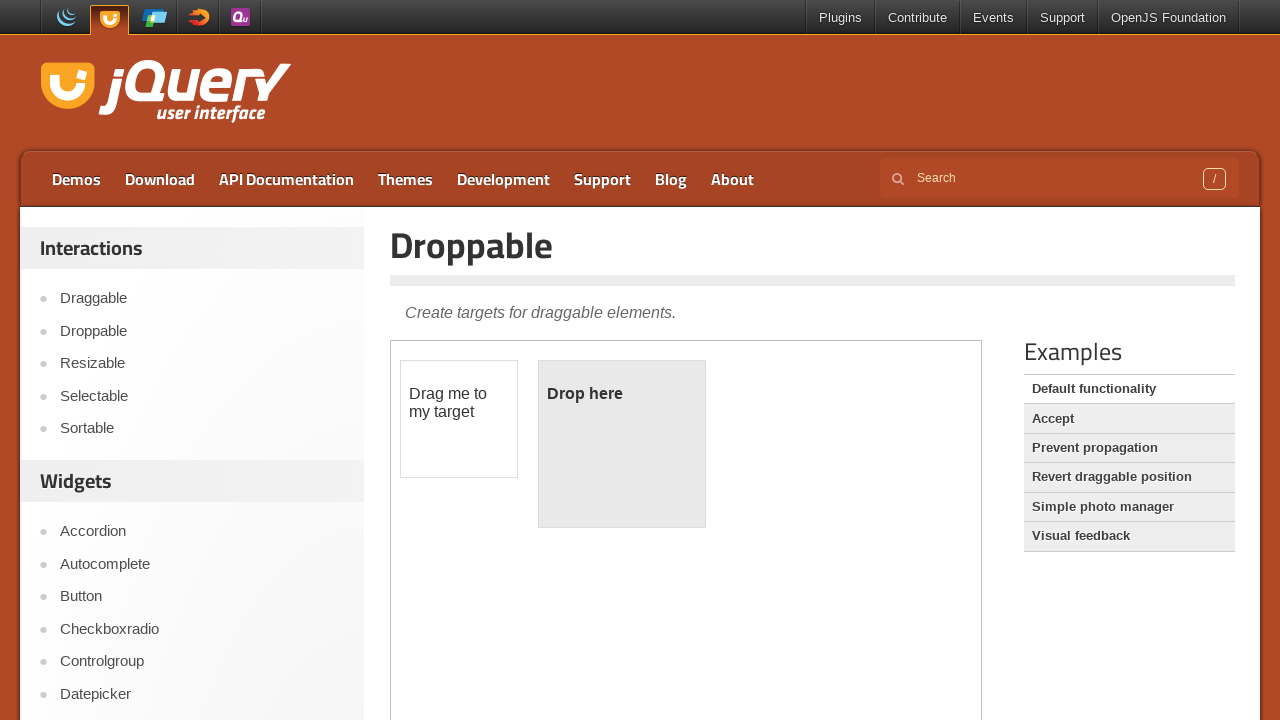

Located the source draggable element
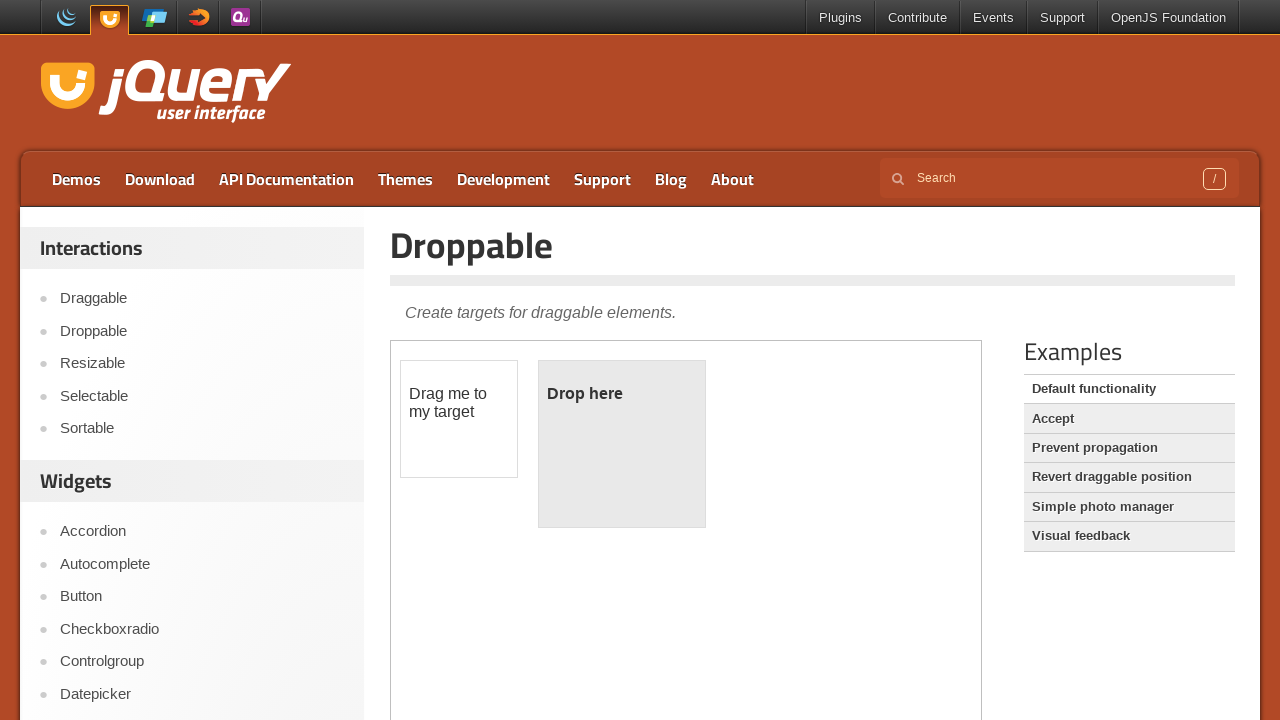

Located the target droppable element
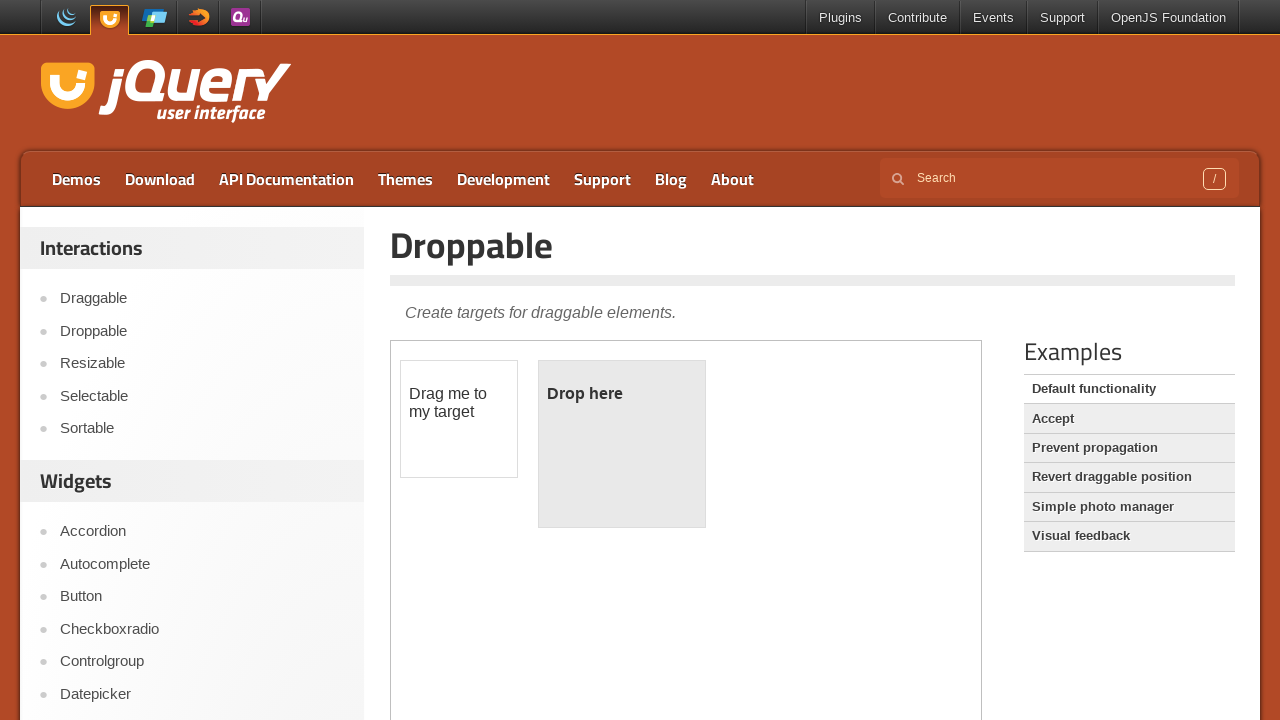

Dragged the element to the drop target at (622, 444)
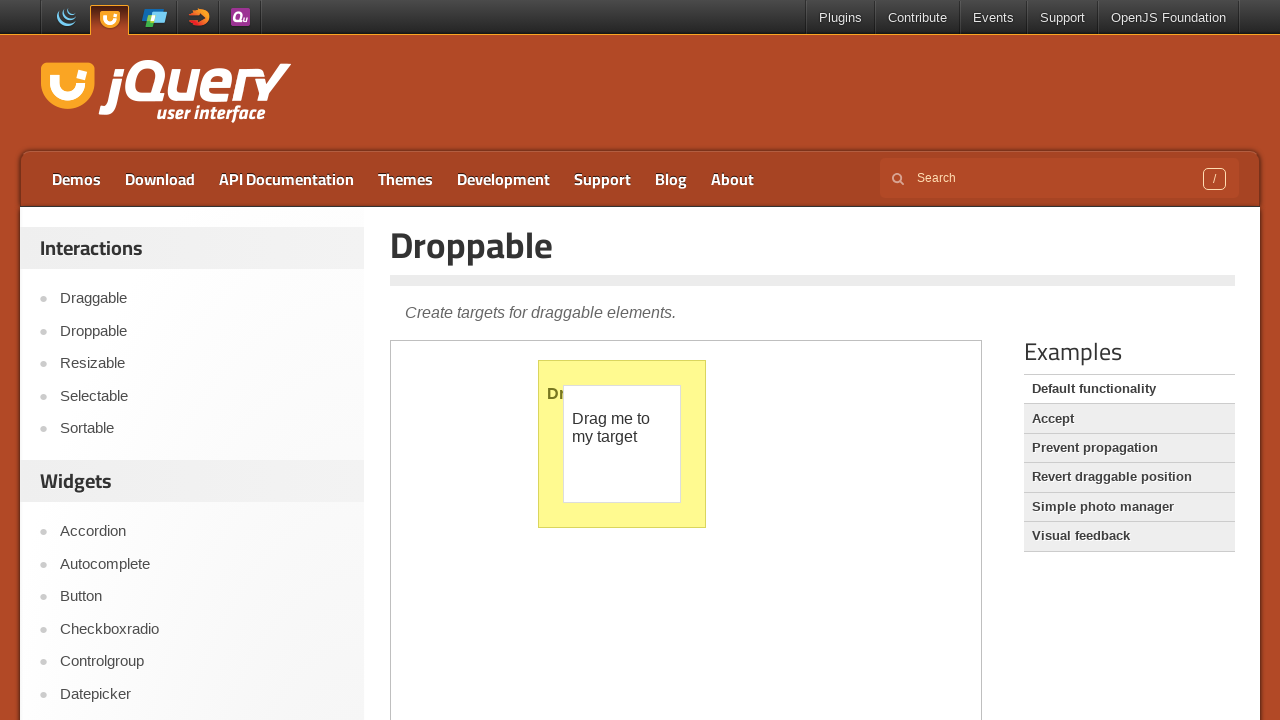

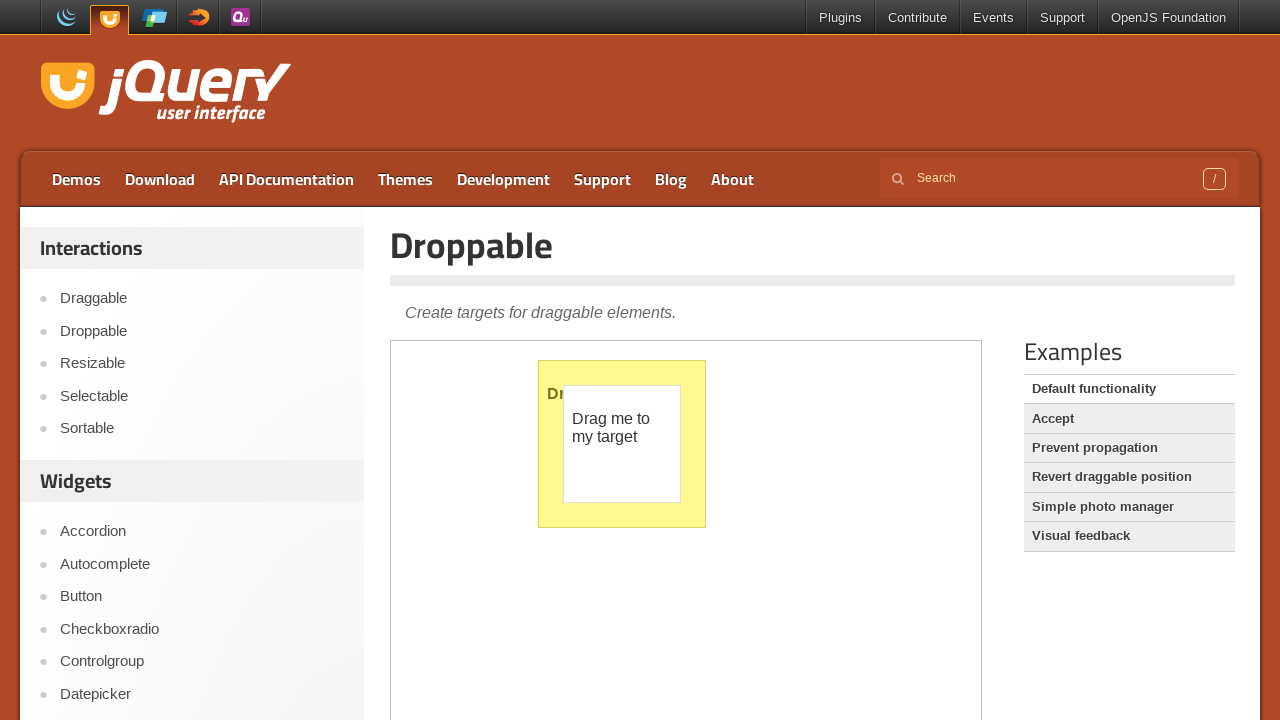